Tests that the "Clear completed" button displays correct text when items are completed.

Starting URL: https://demo.playwright.dev/todomvc

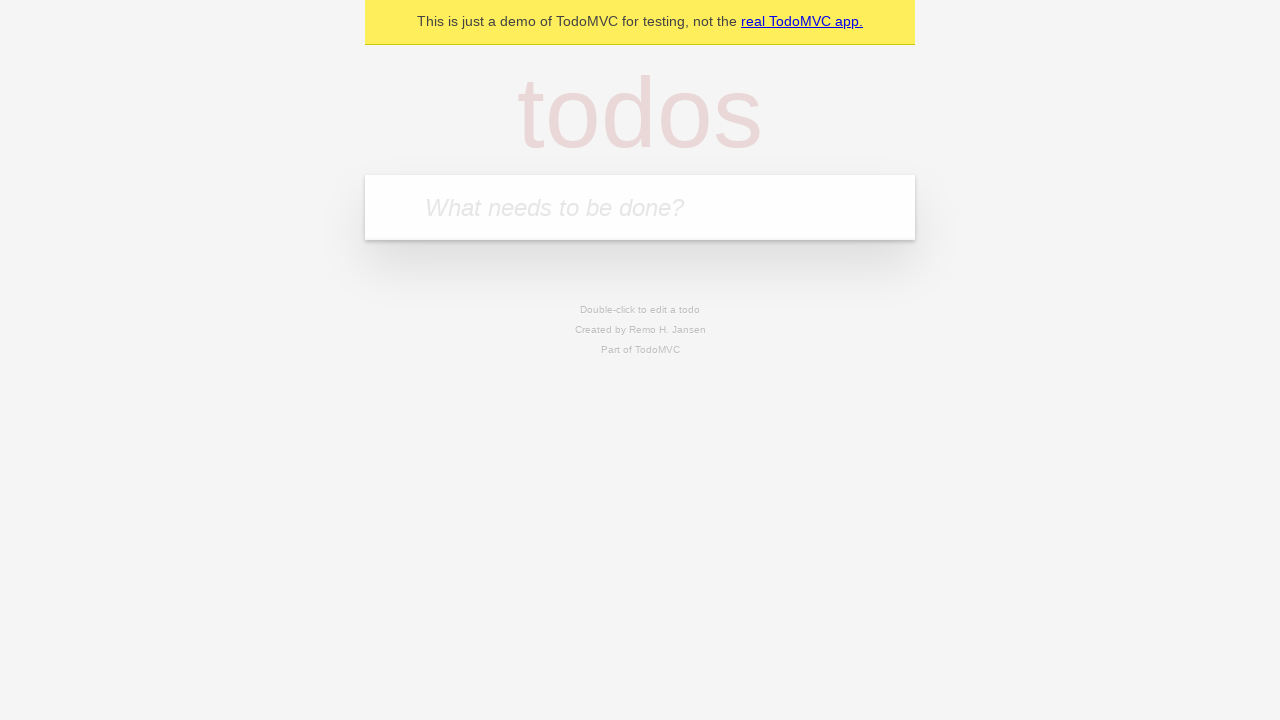

Filled todo input with 'buy some cheese' on internal:attr=[placeholder="What needs to be done?"i]
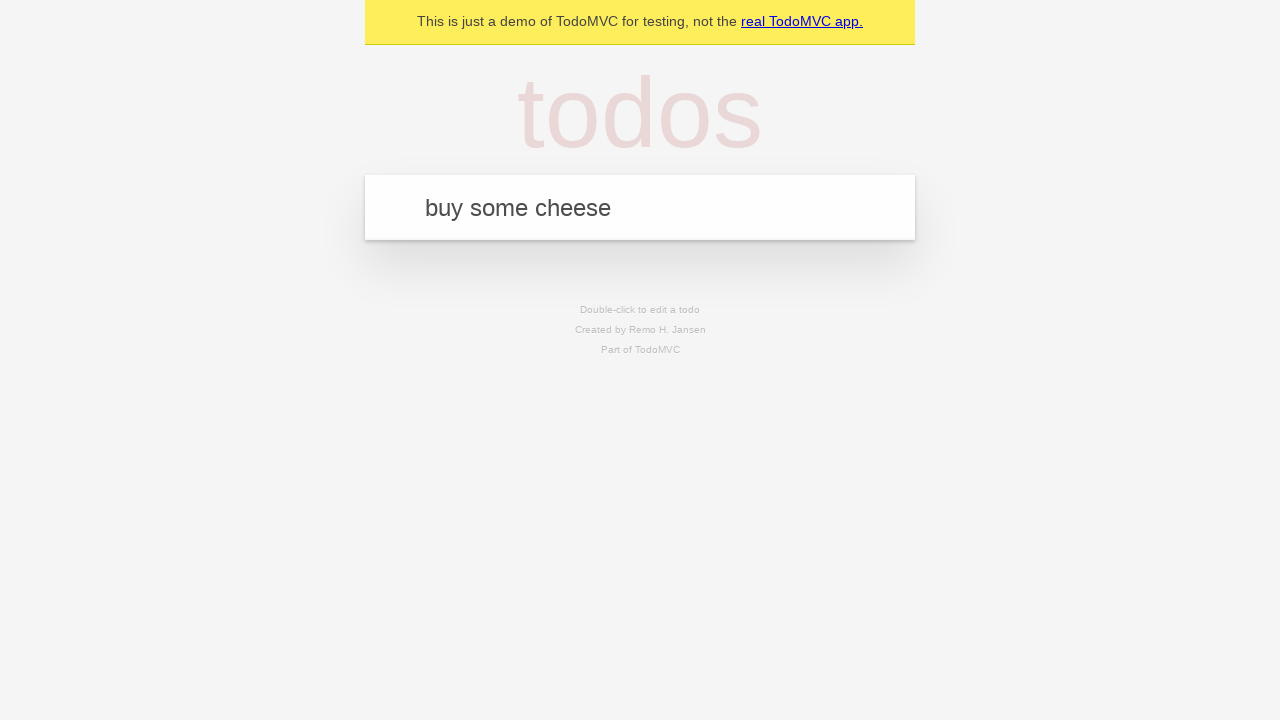

Pressed Enter to add first todo item on internal:attr=[placeholder="What needs to be done?"i]
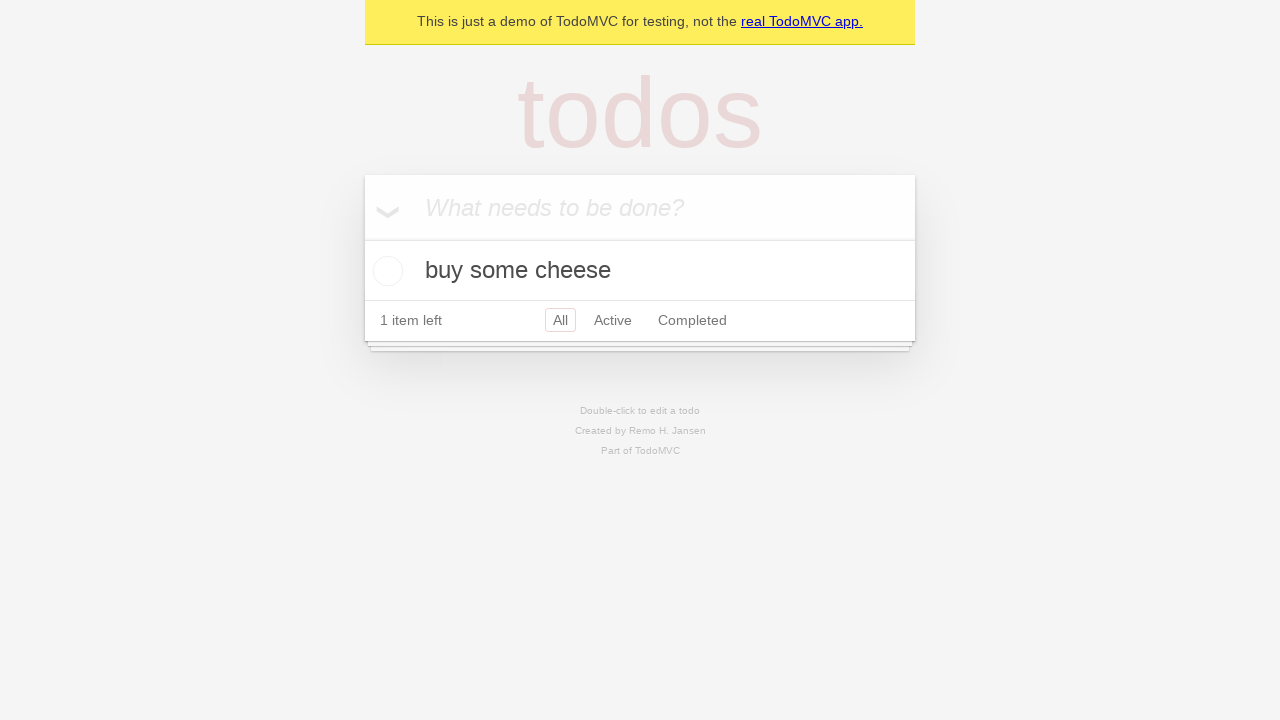

Filled todo input with 'feed the cat' on internal:attr=[placeholder="What needs to be done?"i]
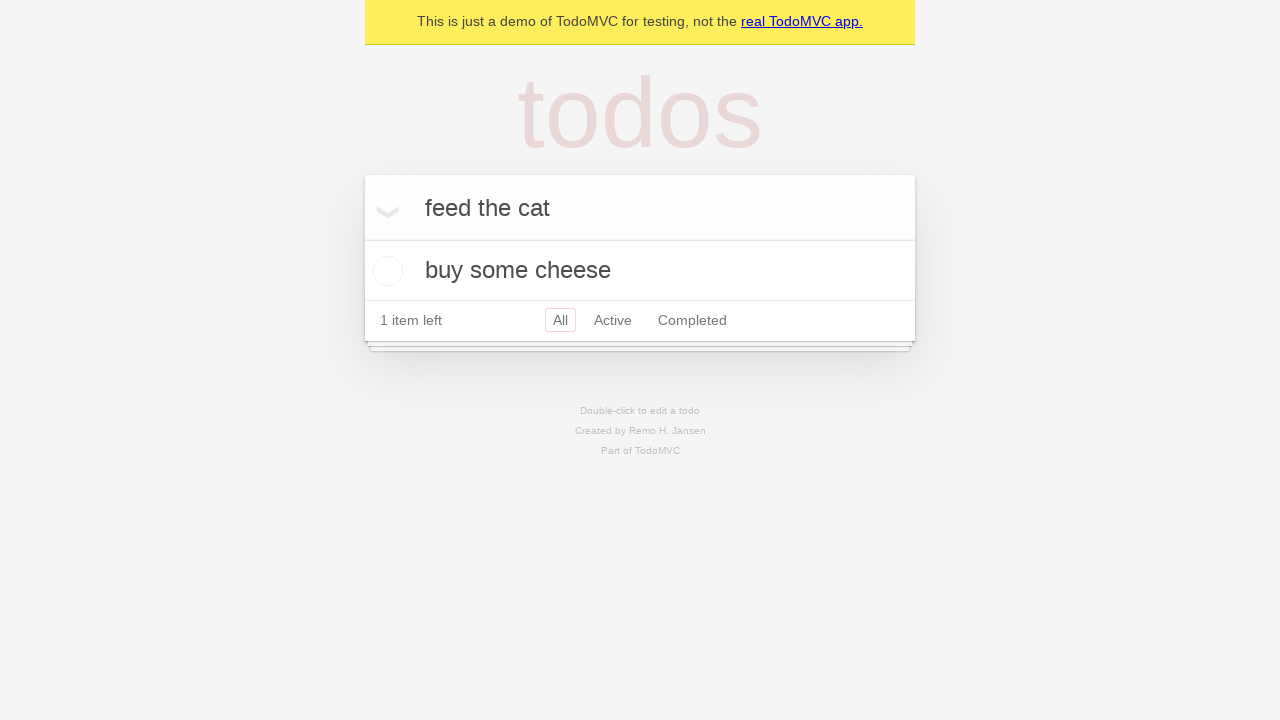

Pressed Enter to add second todo item on internal:attr=[placeholder="What needs to be done?"i]
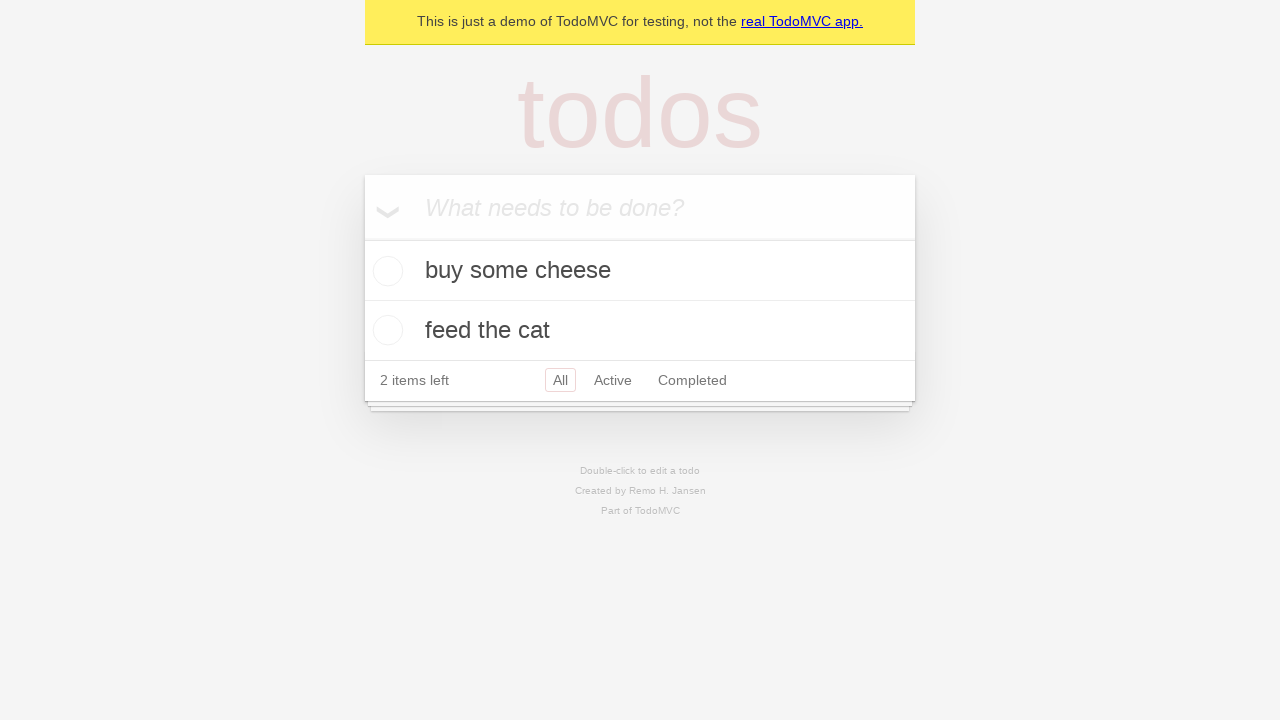

Filled todo input with 'book a doctors appointment' on internal:attr=[placeholder="What needs to be done?"i]
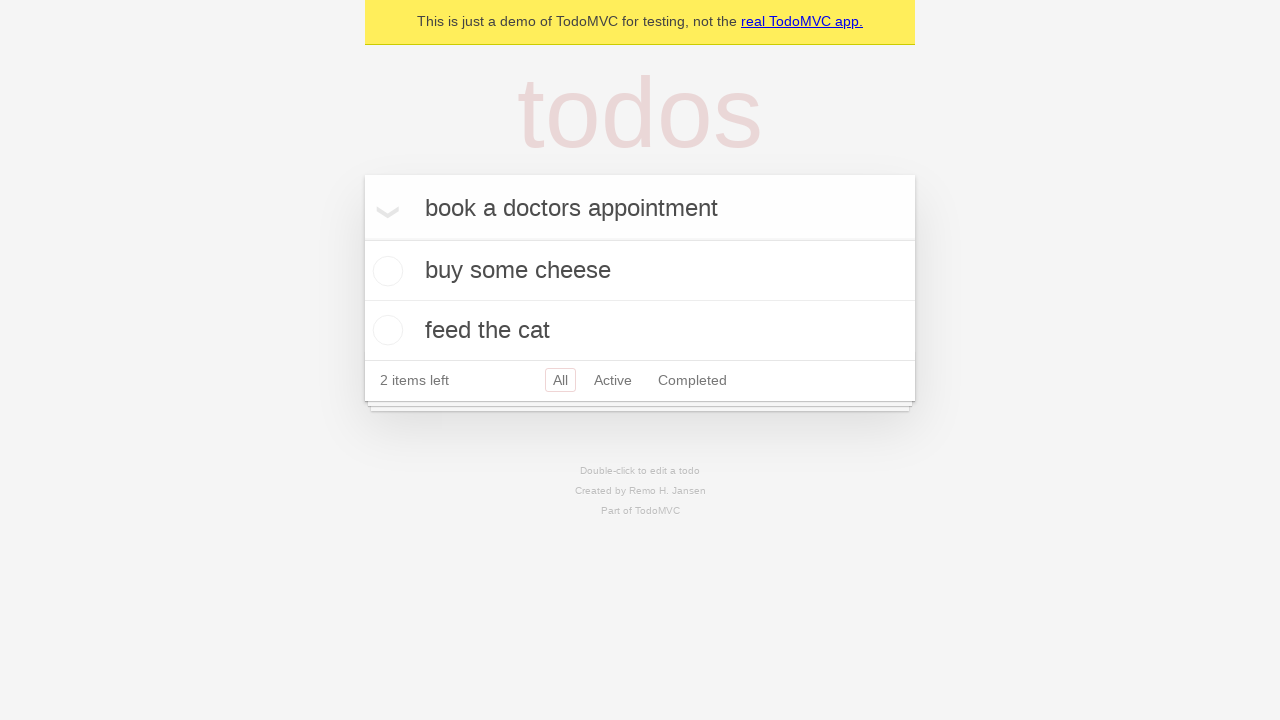

Pressed Enter to add third todo item on internal:attr=[placeholder="What needs to be done?"i]
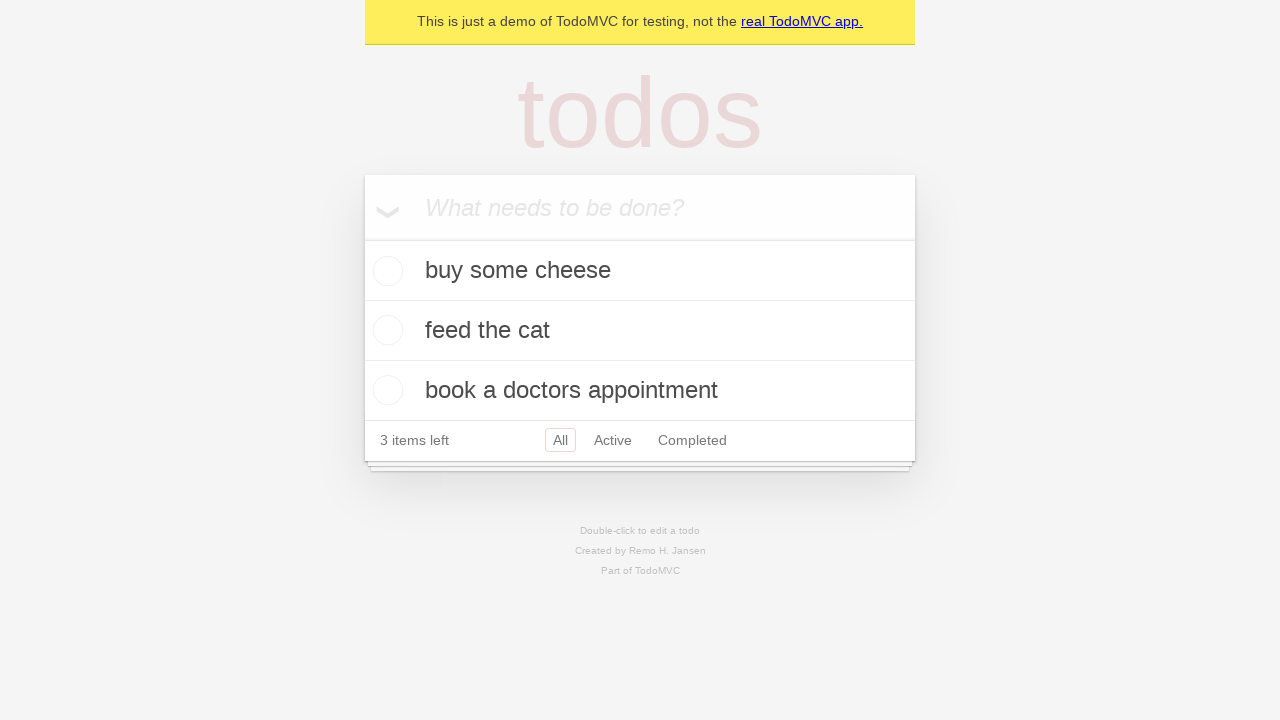

Checked the first todo item as completed at (385, 271) on .todo-list li .toggle >> nth=0
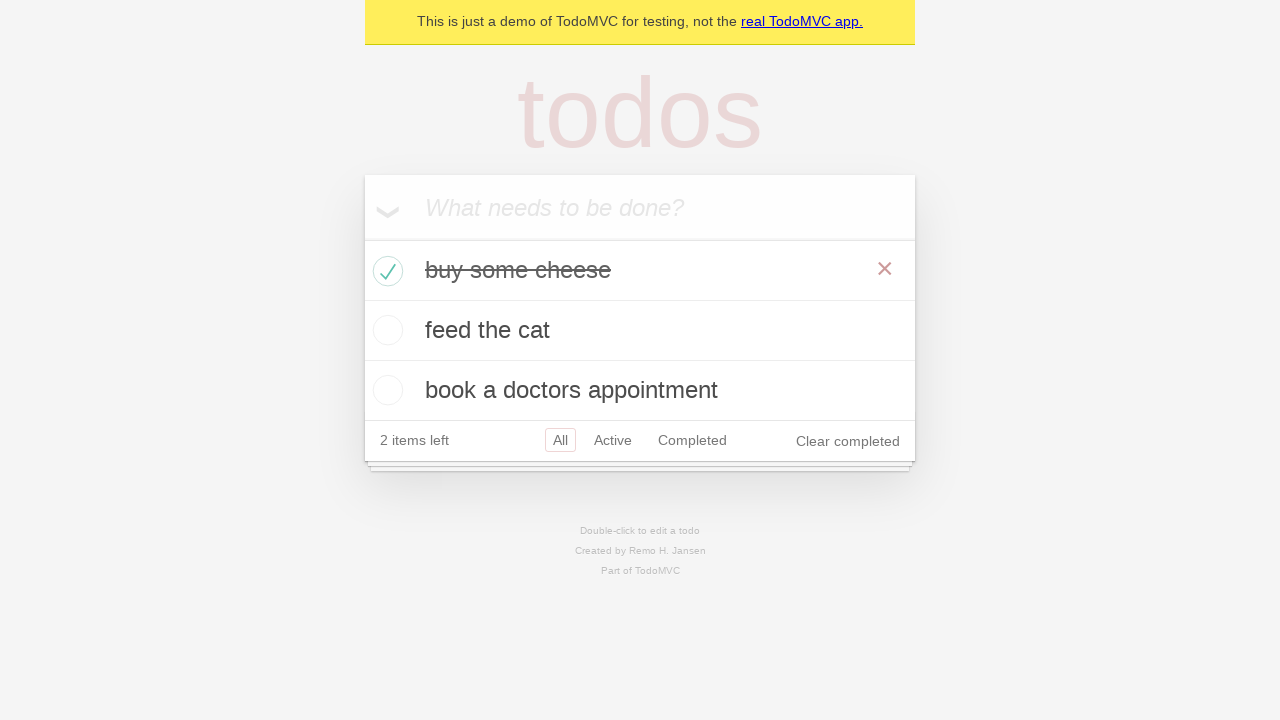

Waited for 'Clear completed' button to appear
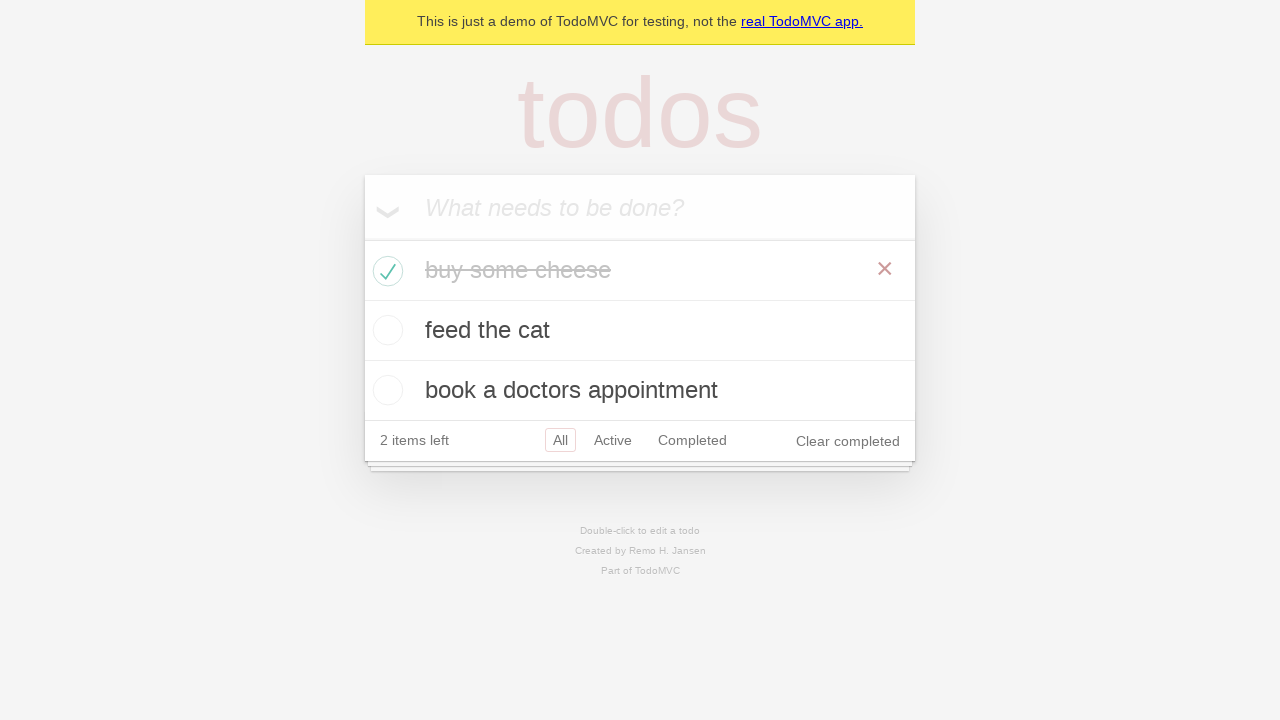

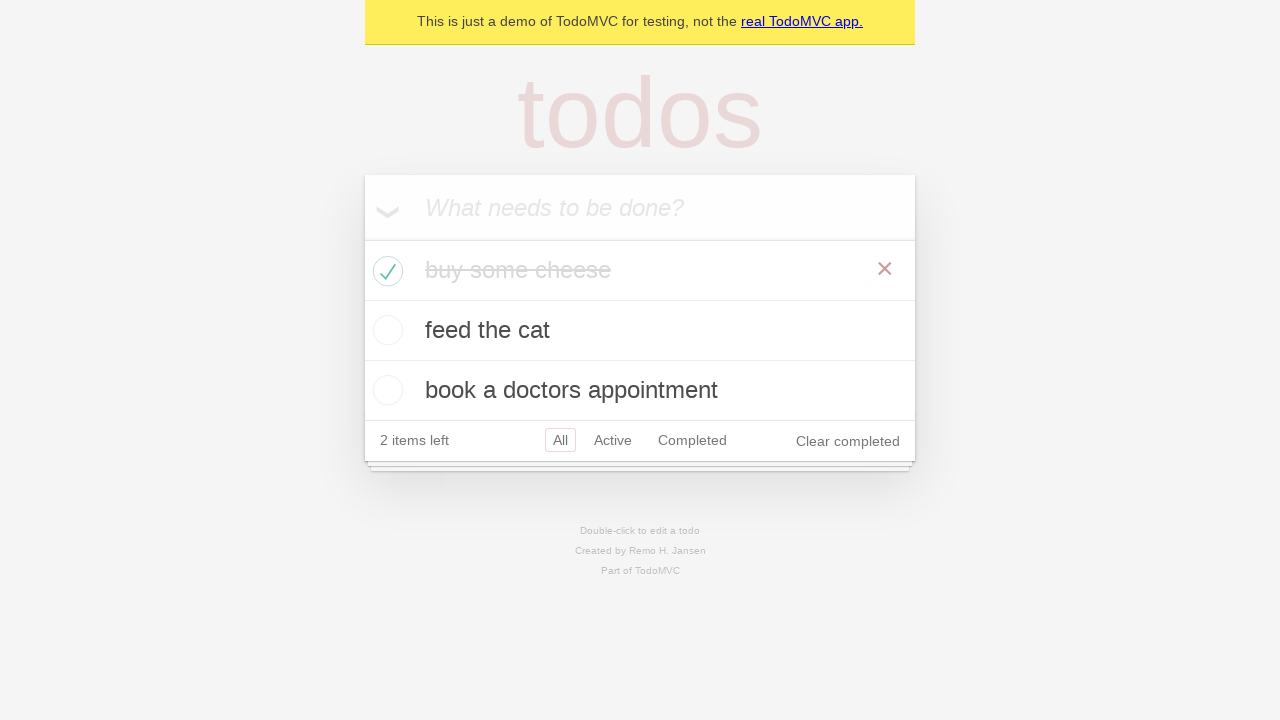